Tests valid form submission with number "152" and directivo "+" symbol

Starting URL: https://elenarivero.github.io/Ejercicio2/index.html

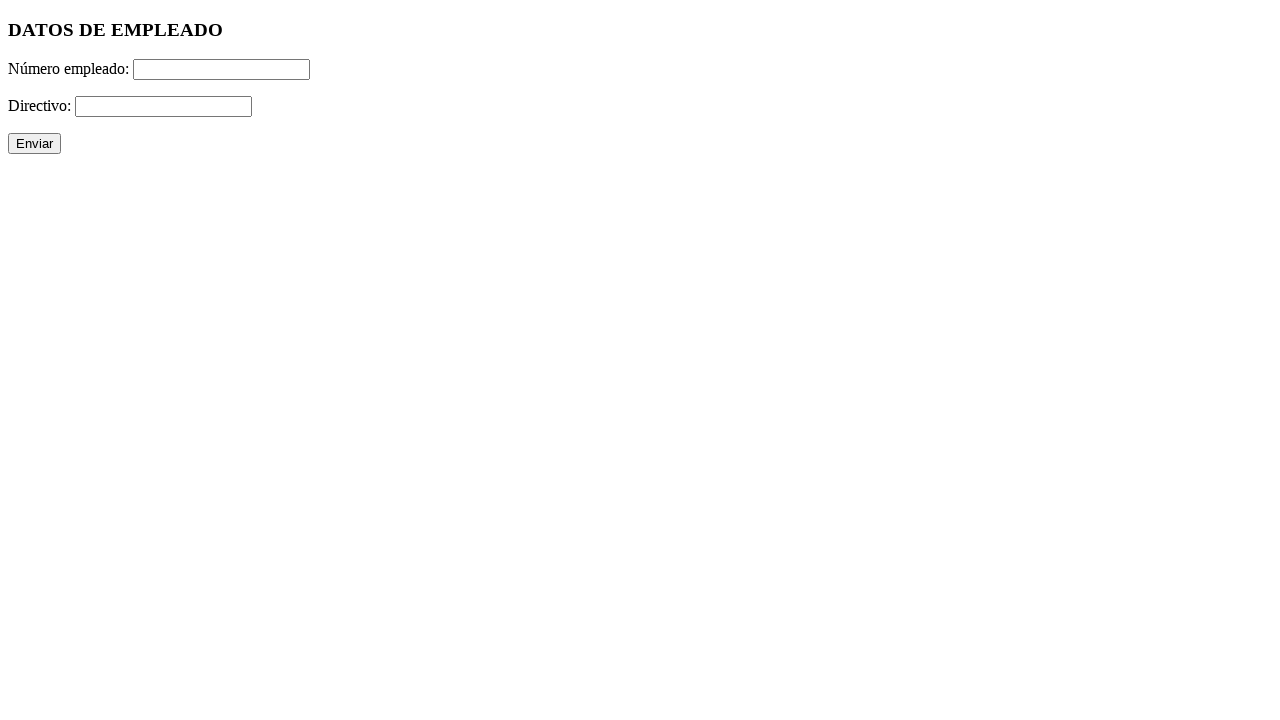

Filled number field with '152' on #numero
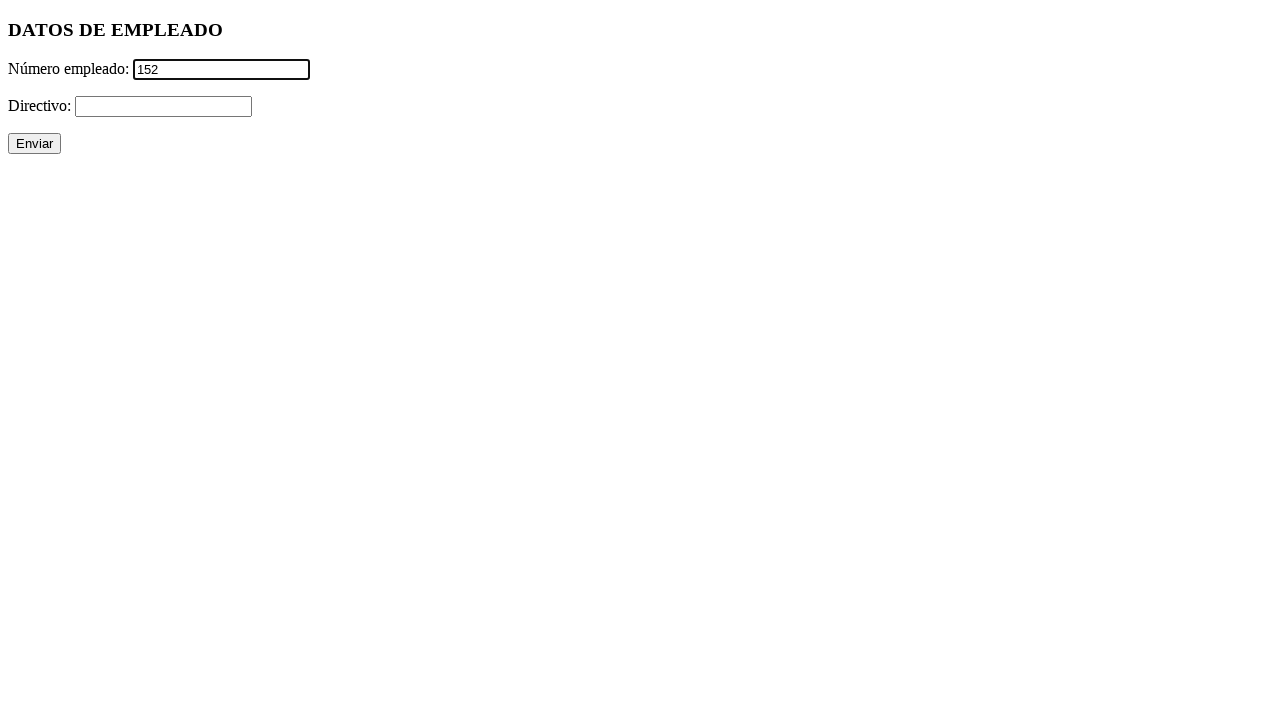

Filled directivo field with '+' symbol on #directivo
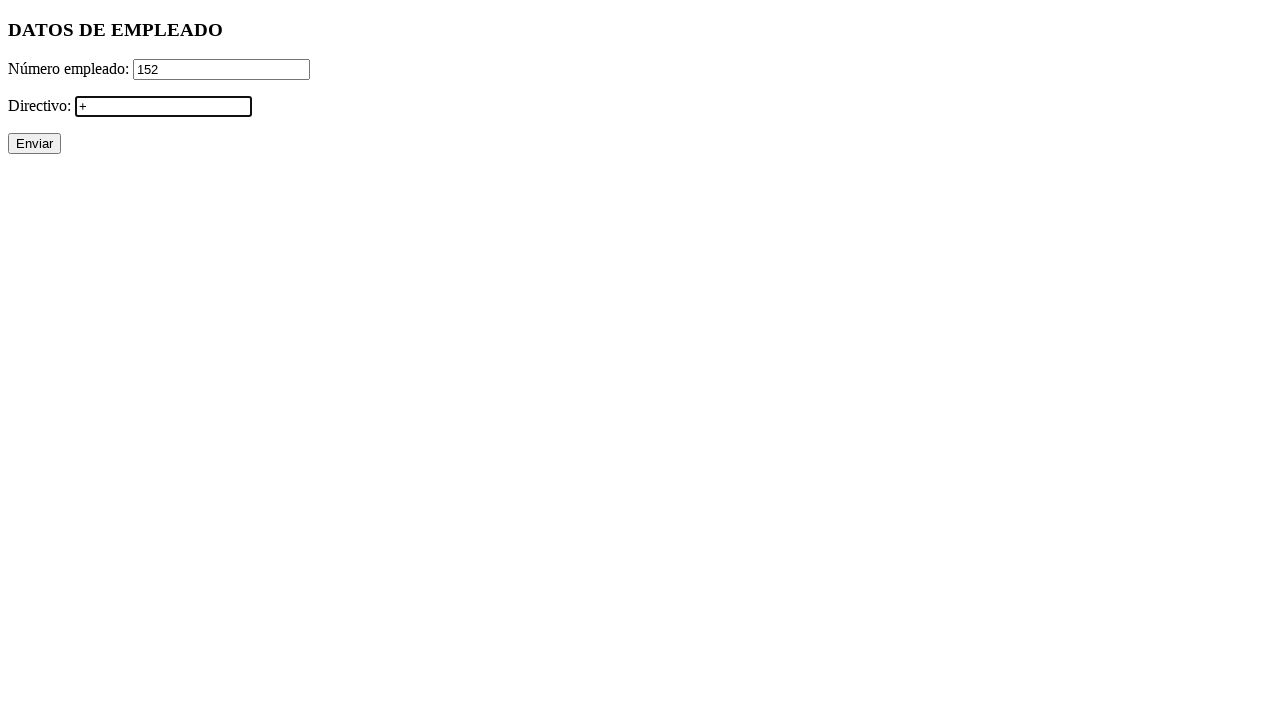

Clicked submit button to submit form at (34, 144) on xpath=//p/input[@type='submit']
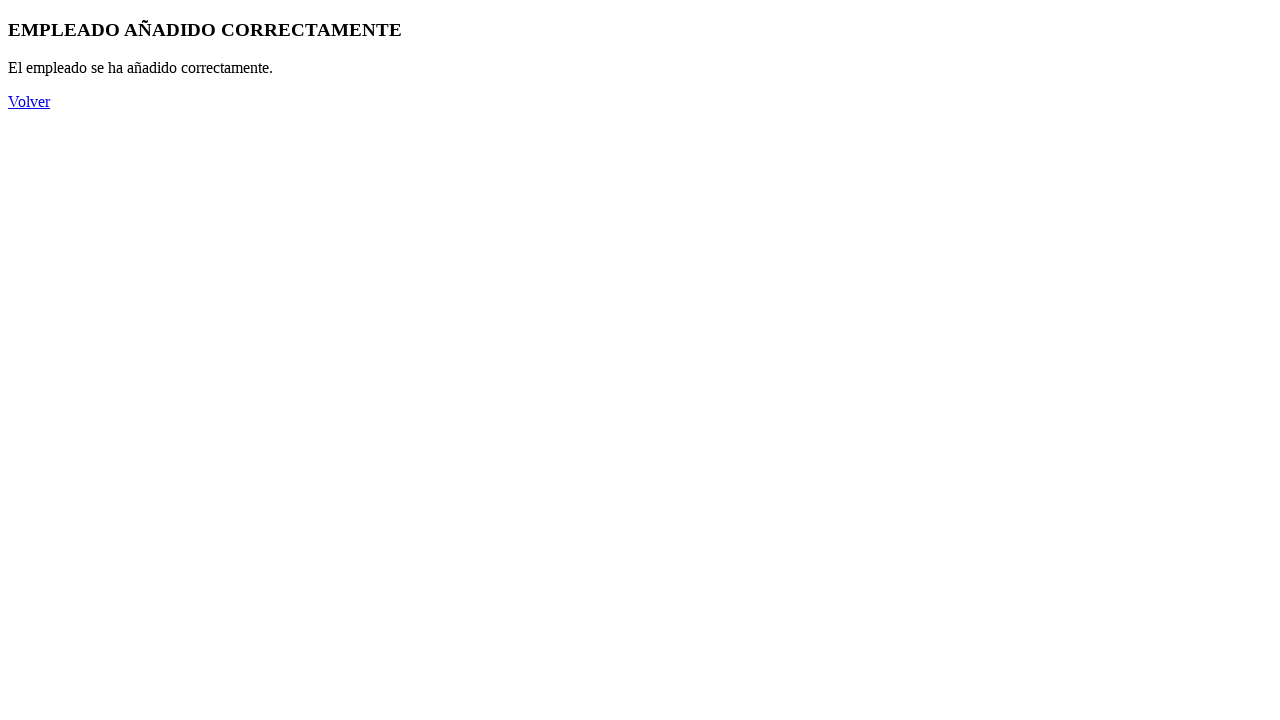

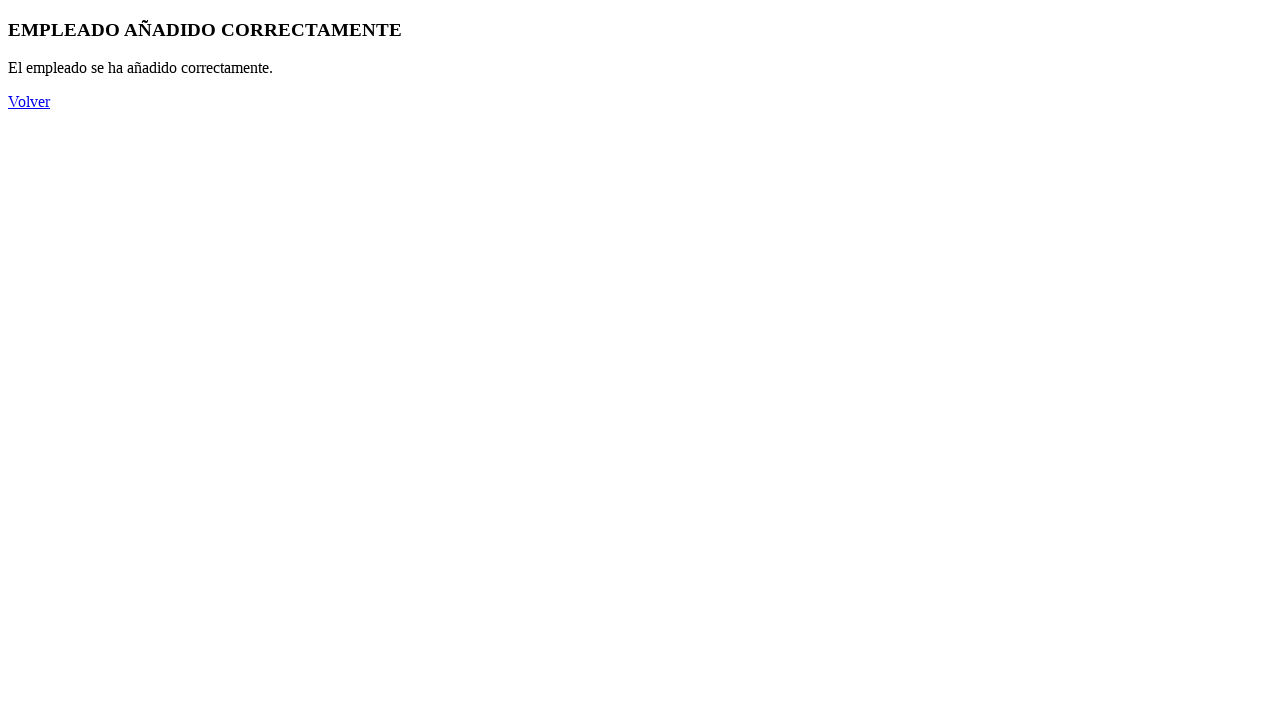